Tests CSS selector functionality by locating an input field and entering text

Starting URL: https://www.qa-practice.com/elements/input/simple

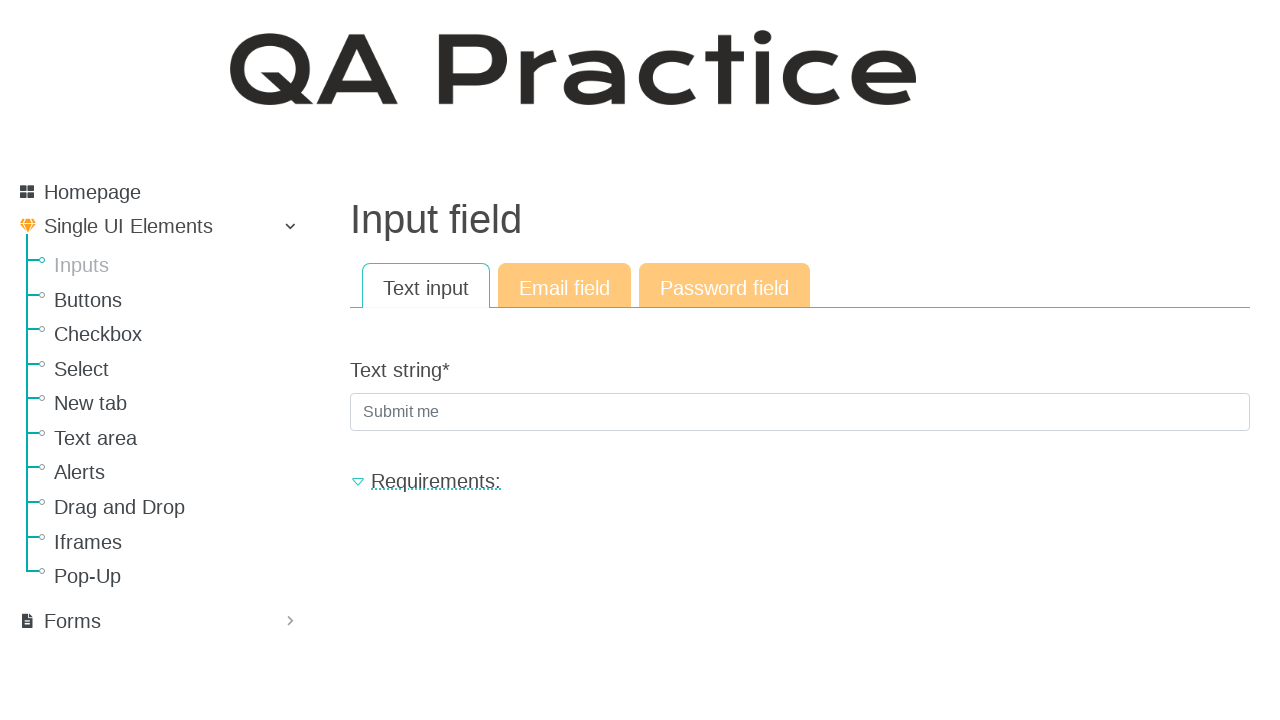

Filled input field with CSS selector '.form-control' with text 'input_data' on .form-control
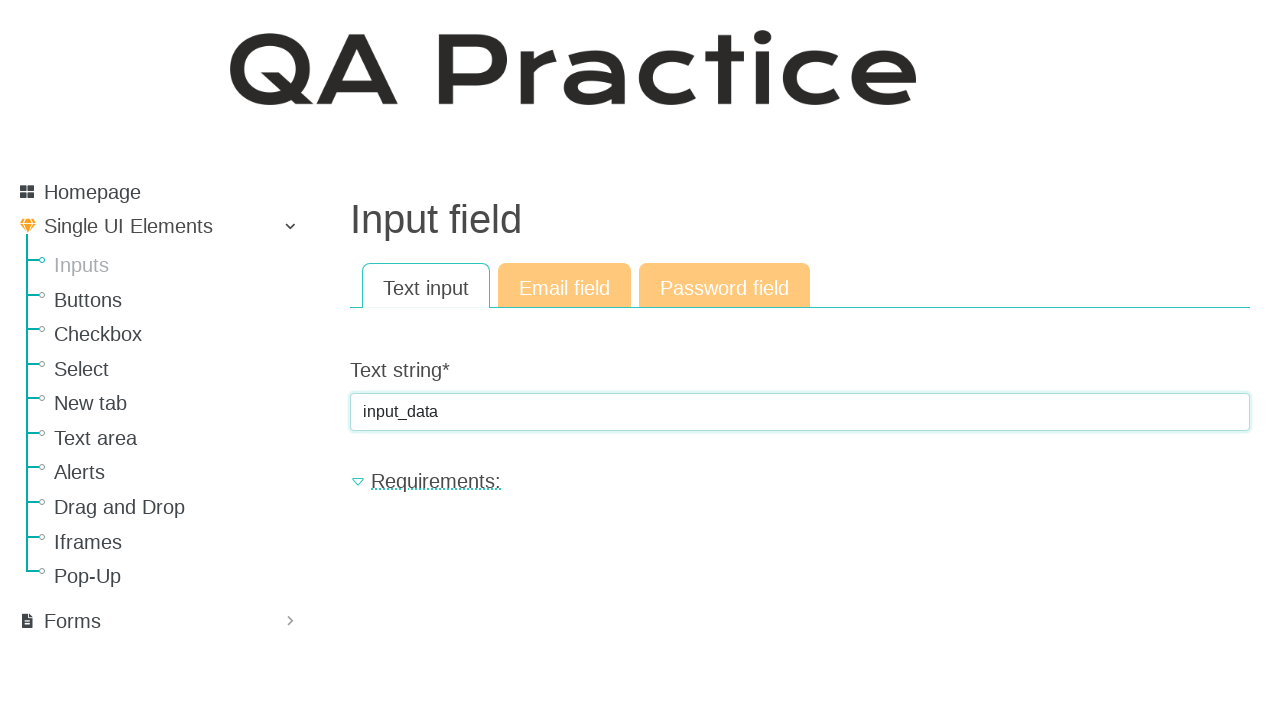

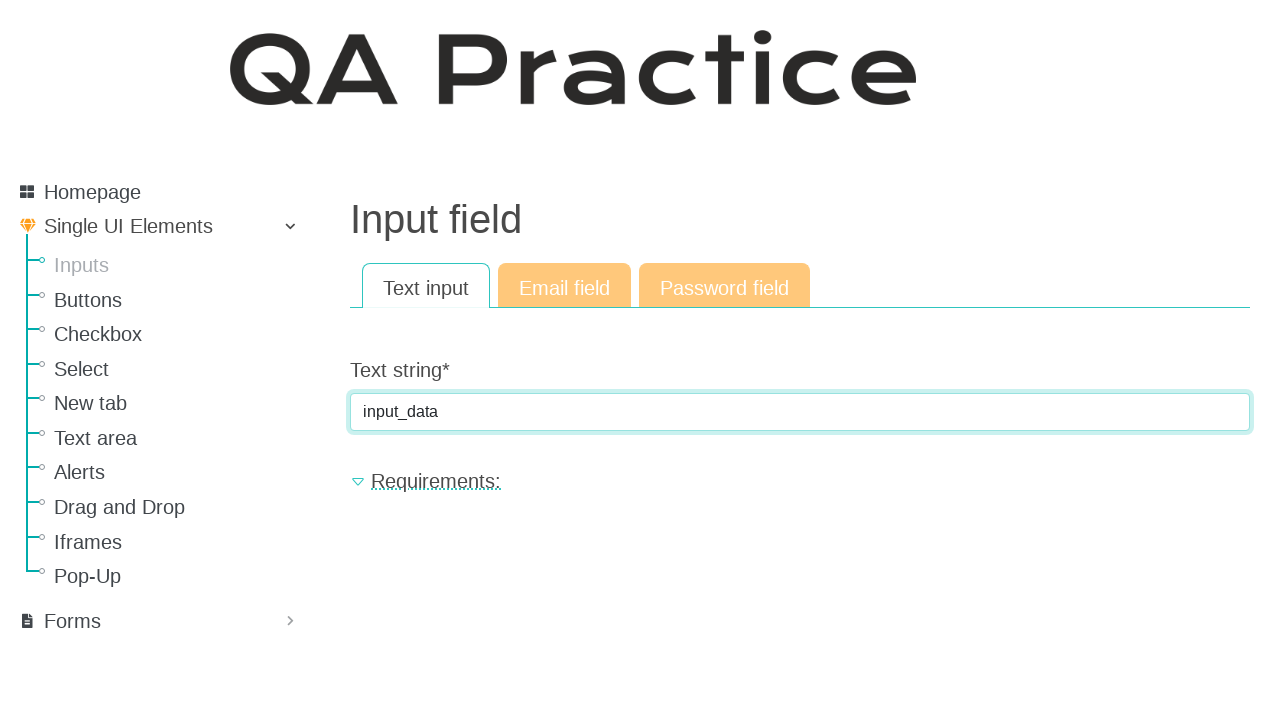